Tests the Student Registration form on DemoQA by filling in personal information fields (first name, last name, email, mobile, gender, subject, address), submitting the form, and verifying the data appears correctly in the confirmation modal.

Starting URL: https://demoqa.com/automation-practice-form

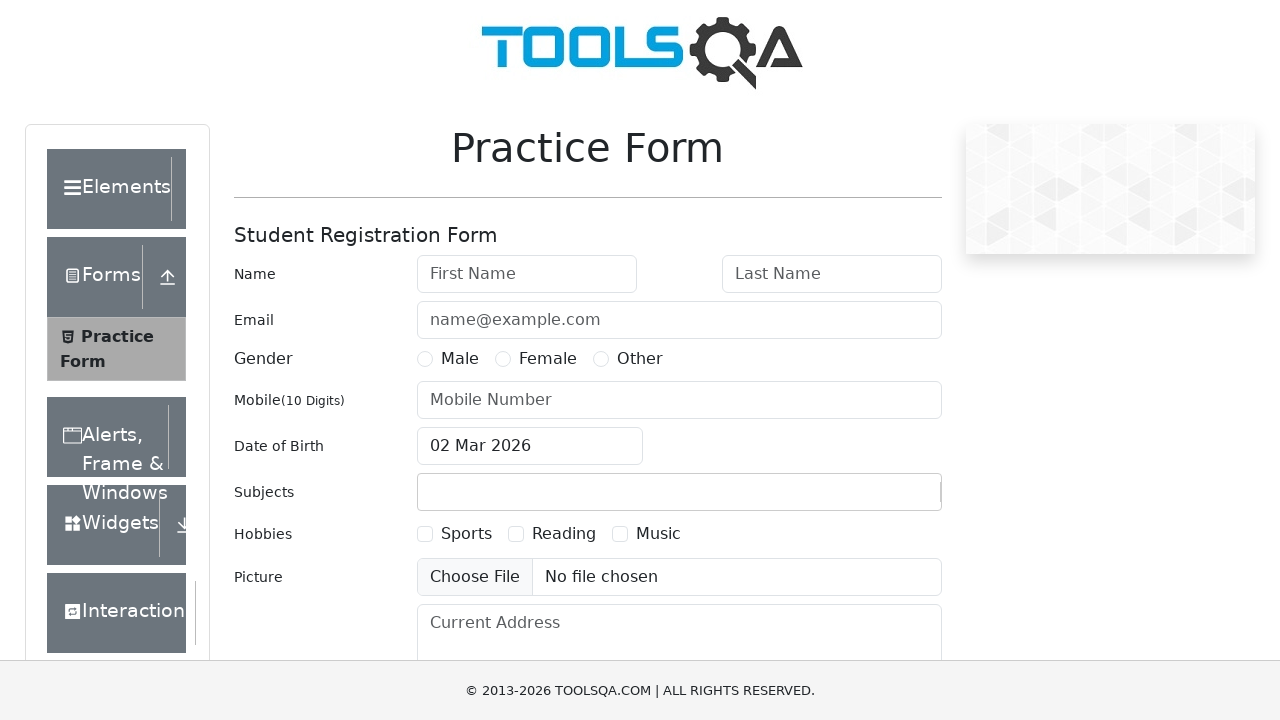

Filled first name field with 'Michael' on #firstName
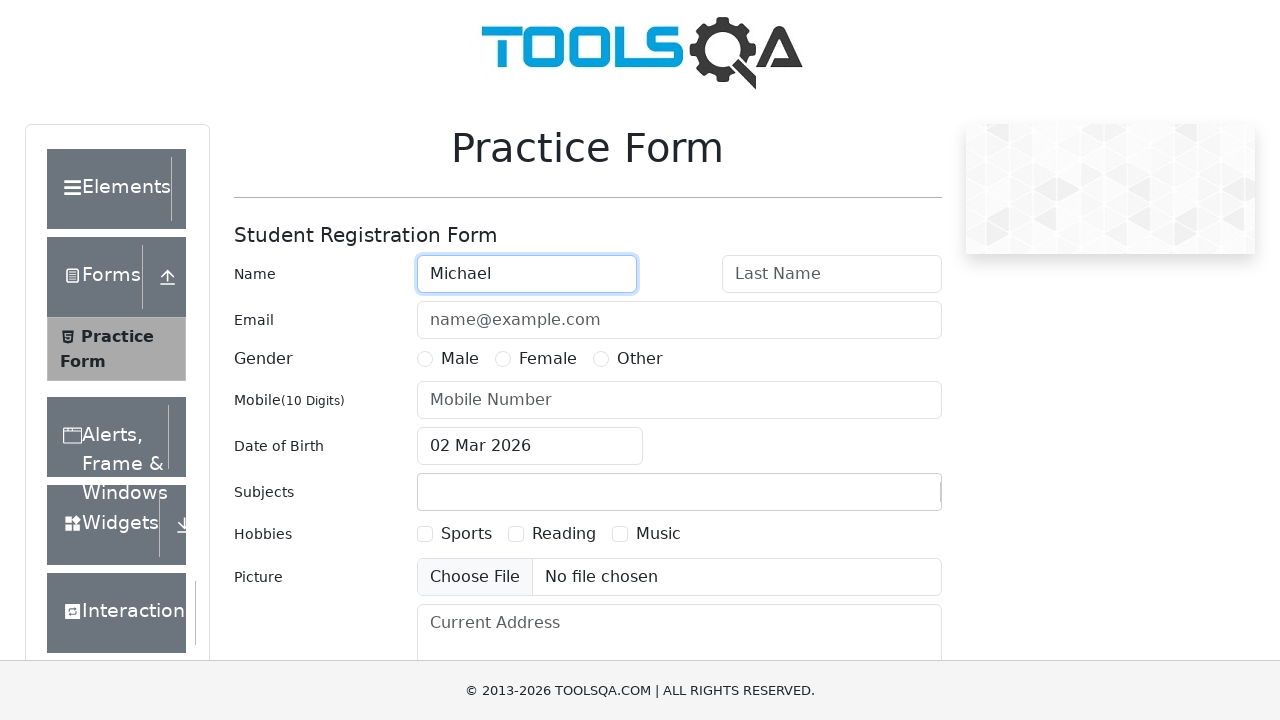

Filled last name field with 'Thompson' on #lastName
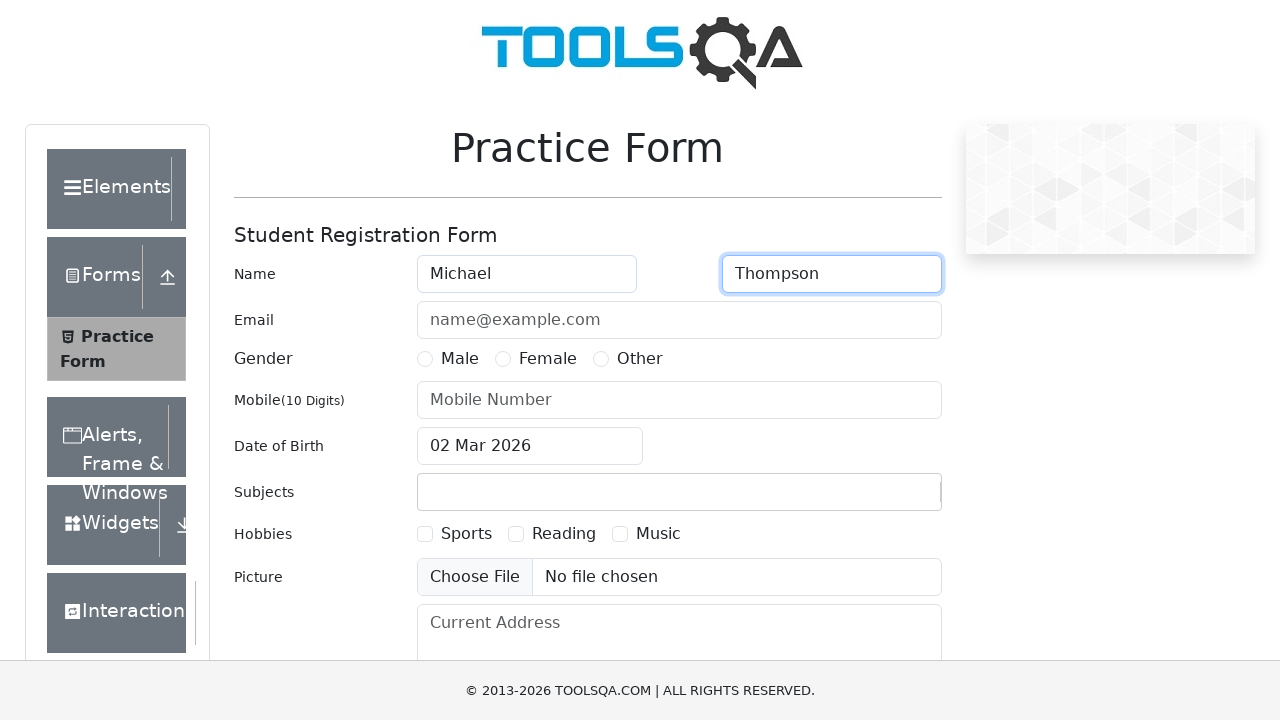

Filled email field with 'michael.thompson@testmail.com' on #userEmail
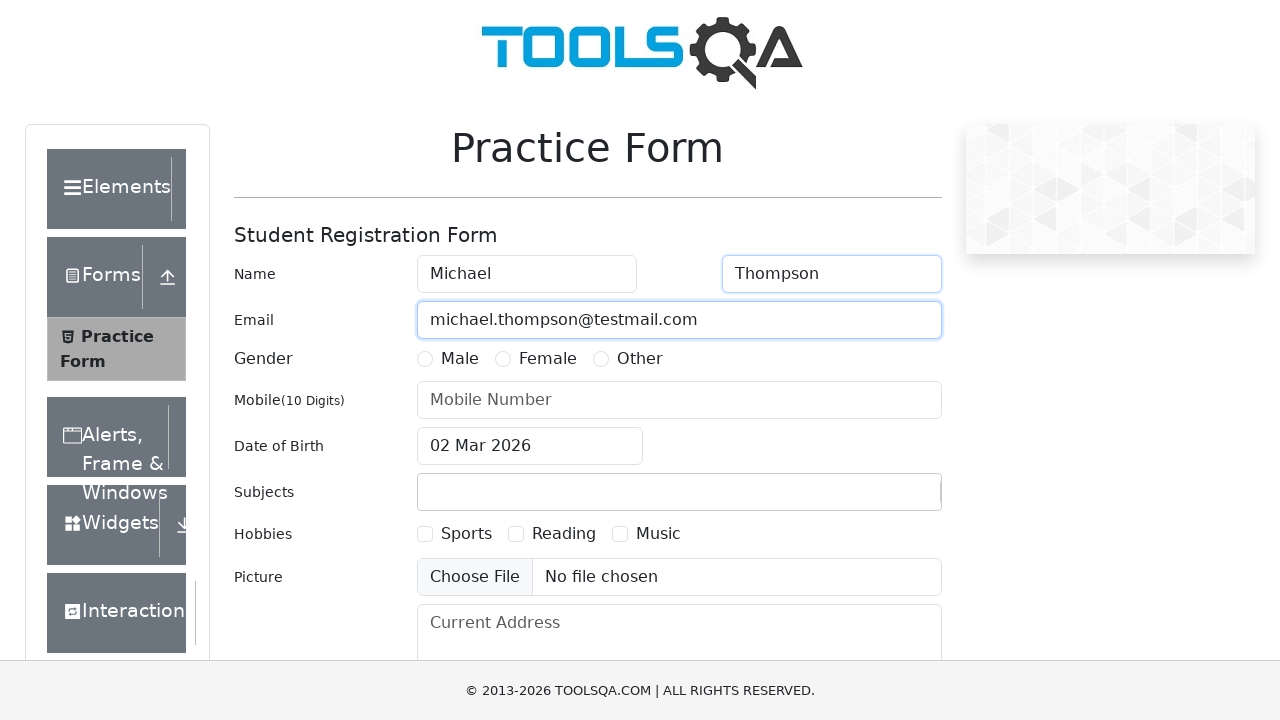

Selected gender 'Female' at (548, 359) on label[for='gender-radio-2']
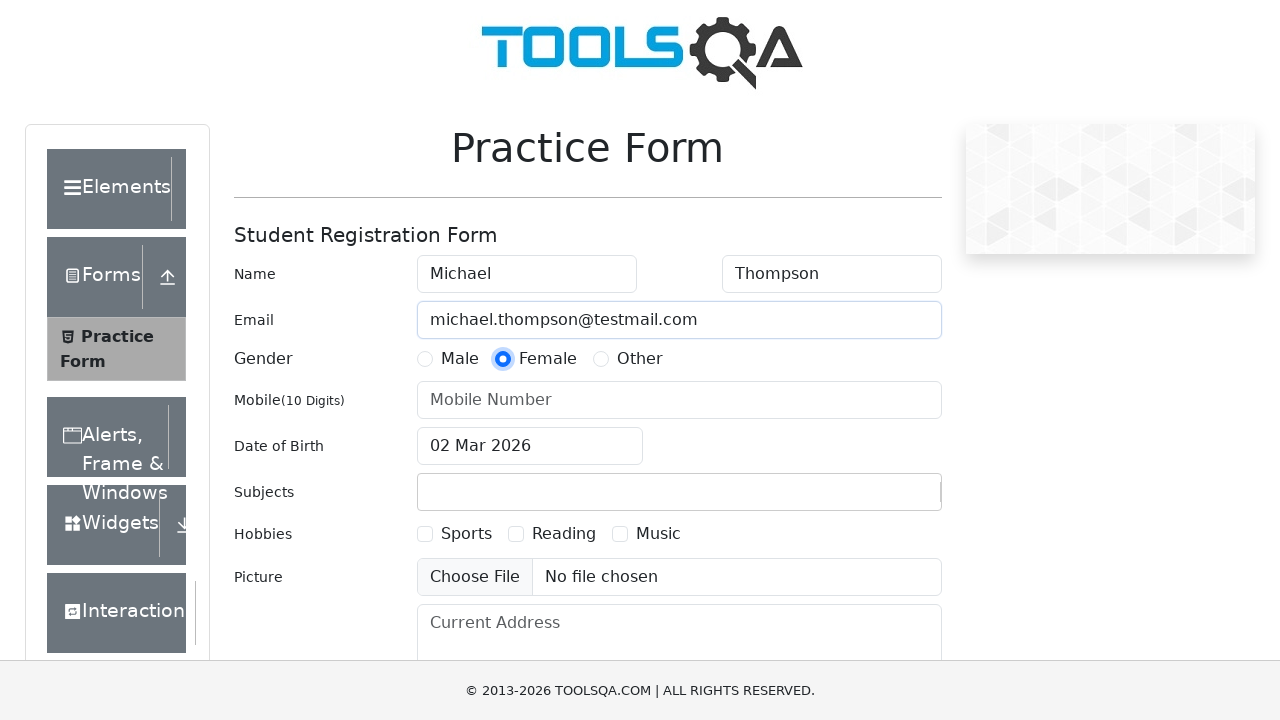

Filled mobile number field with '8765432109' on #userNumber
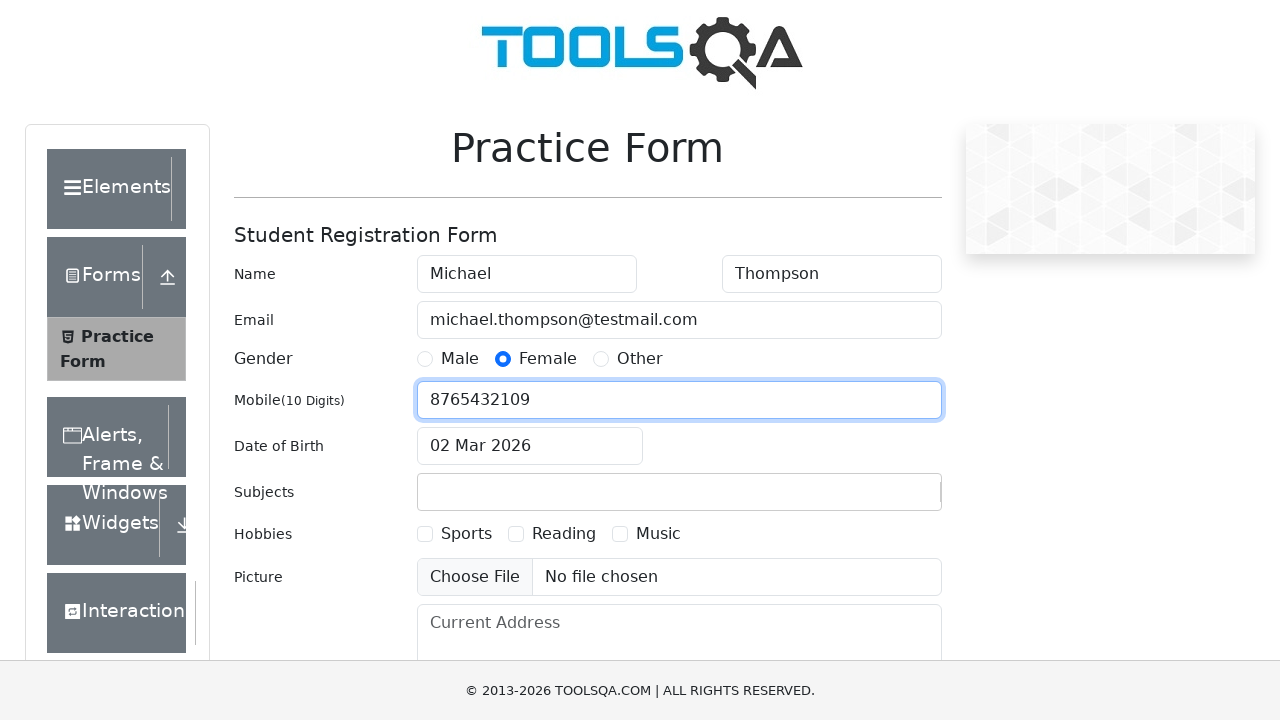

Clicked subjects input field at (430, 492) on #subjectsInput
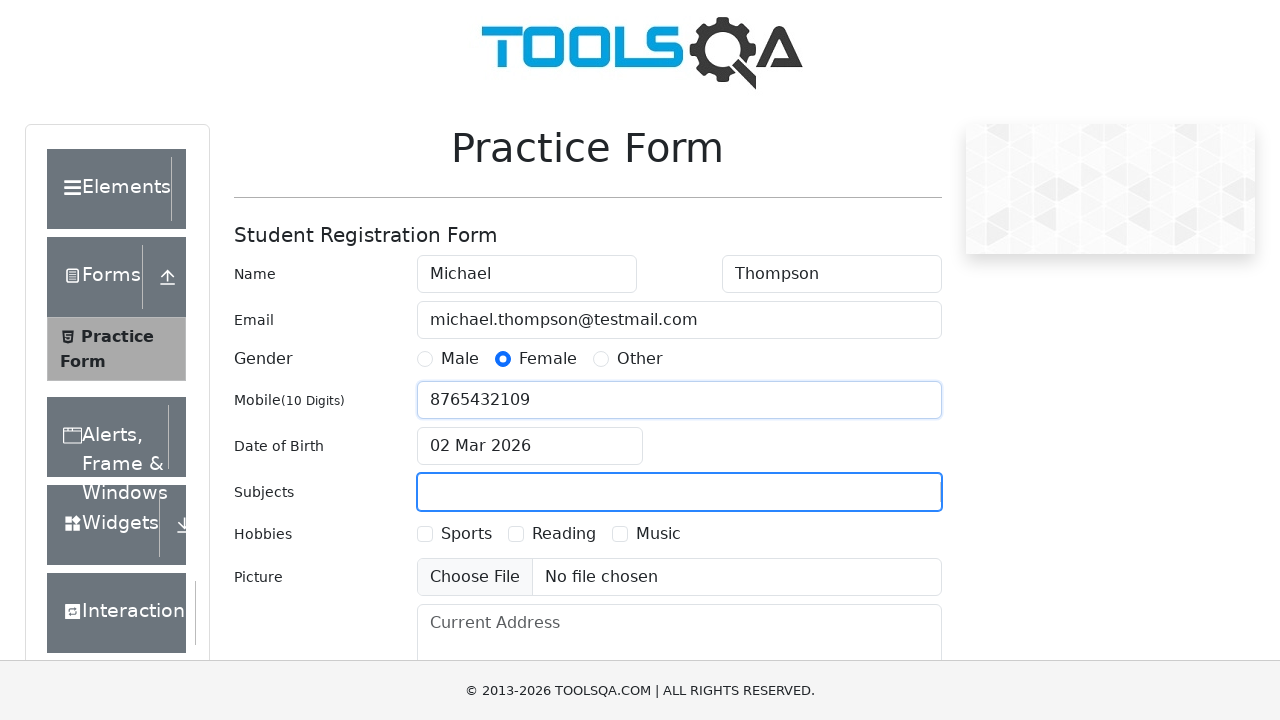

Typed 'Maths' in subjects field on #subjectsInput
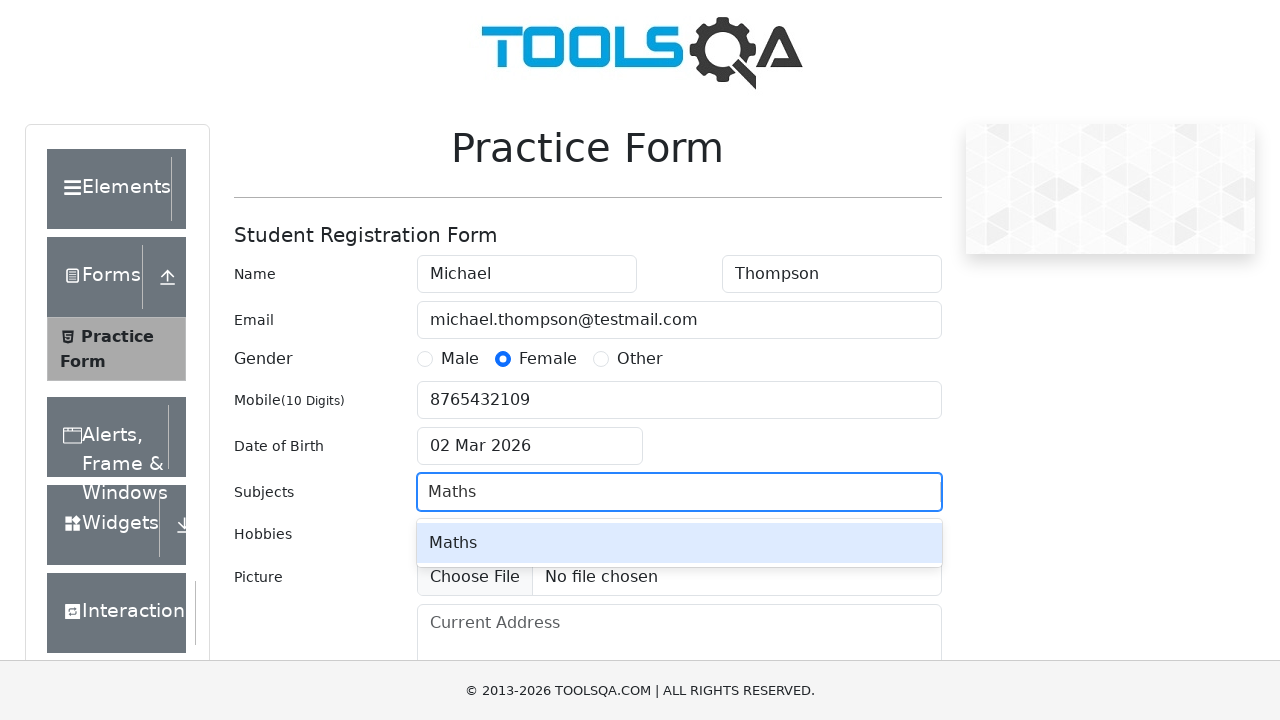

Pressed Enter to select 'Maths' from autocomplete
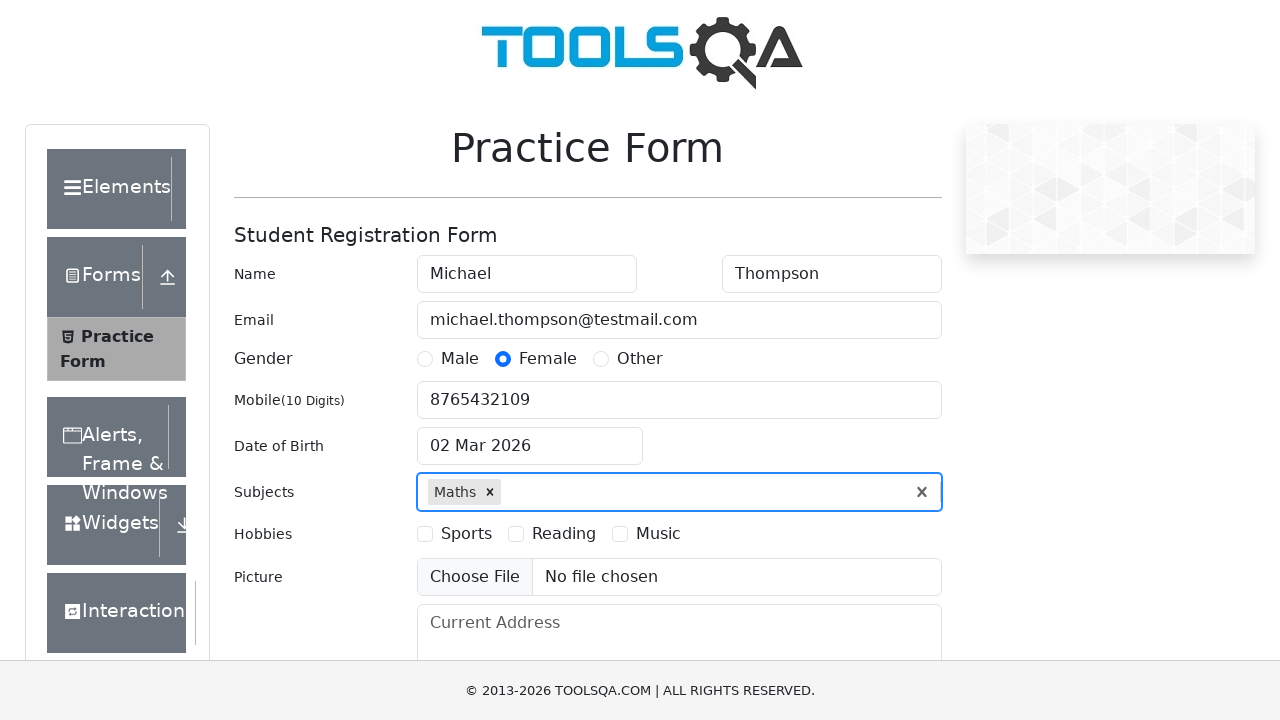

Filled address field with '456 Oak Avenue, Springfield, IL 62701' on #currentAddress
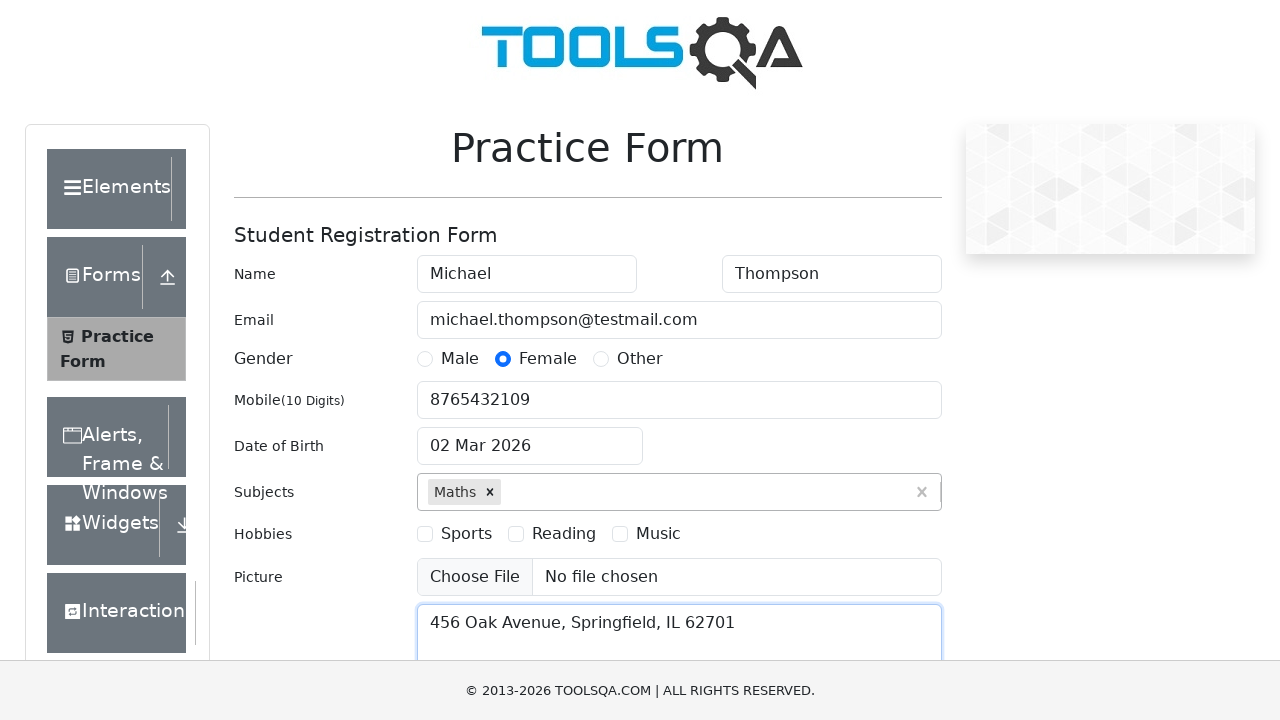

Clicked submit button to submit the form at (885, 499) on #submit
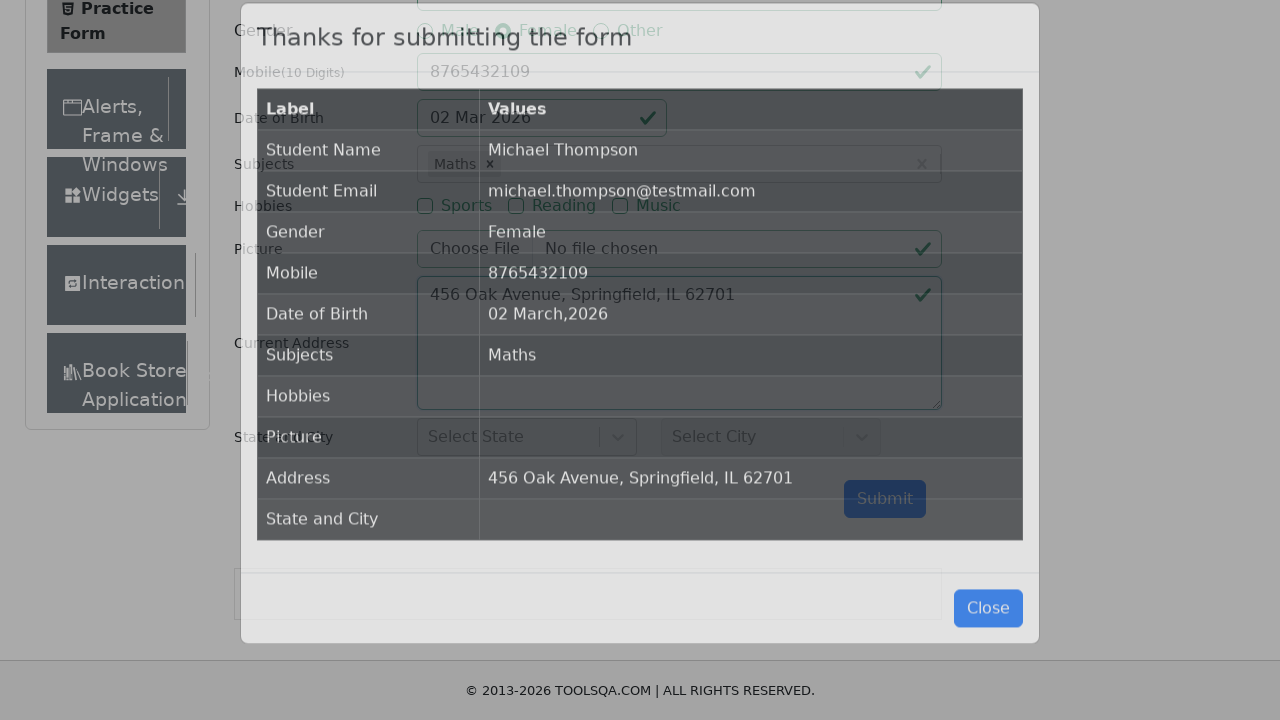

Confirmation modal appeared
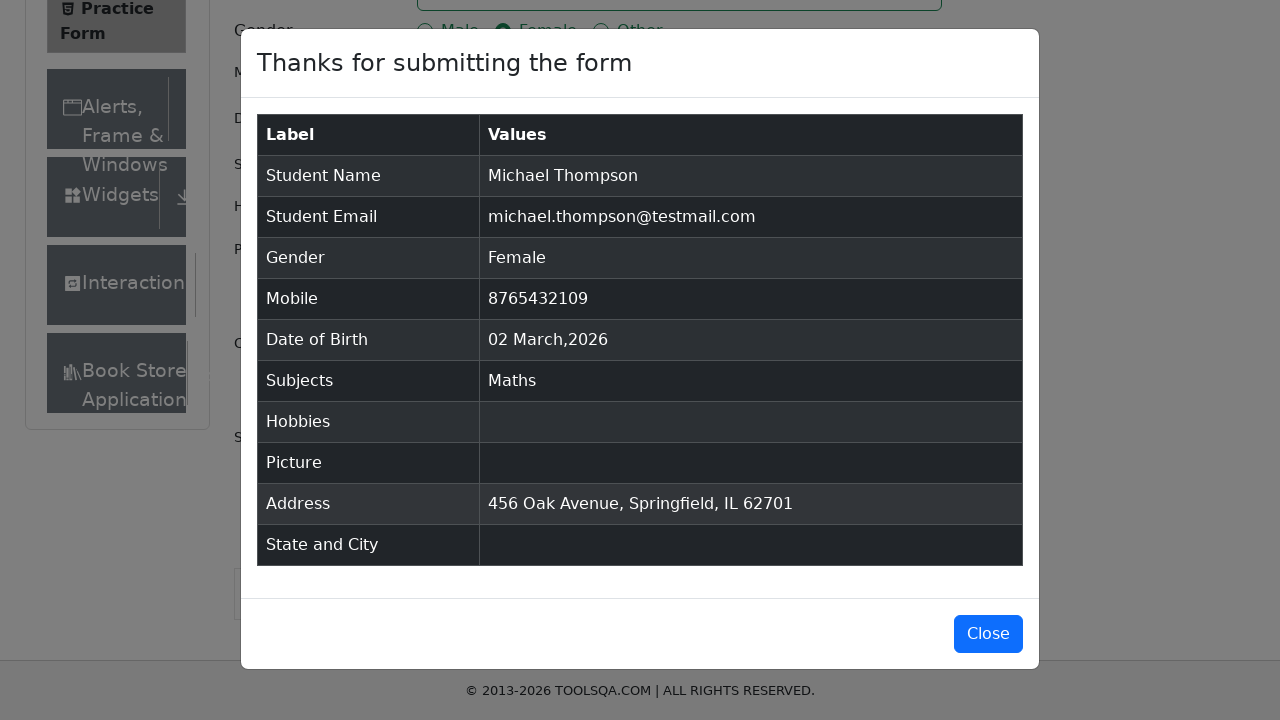

Verified Student Name in modal matches 'Michael Thompson'
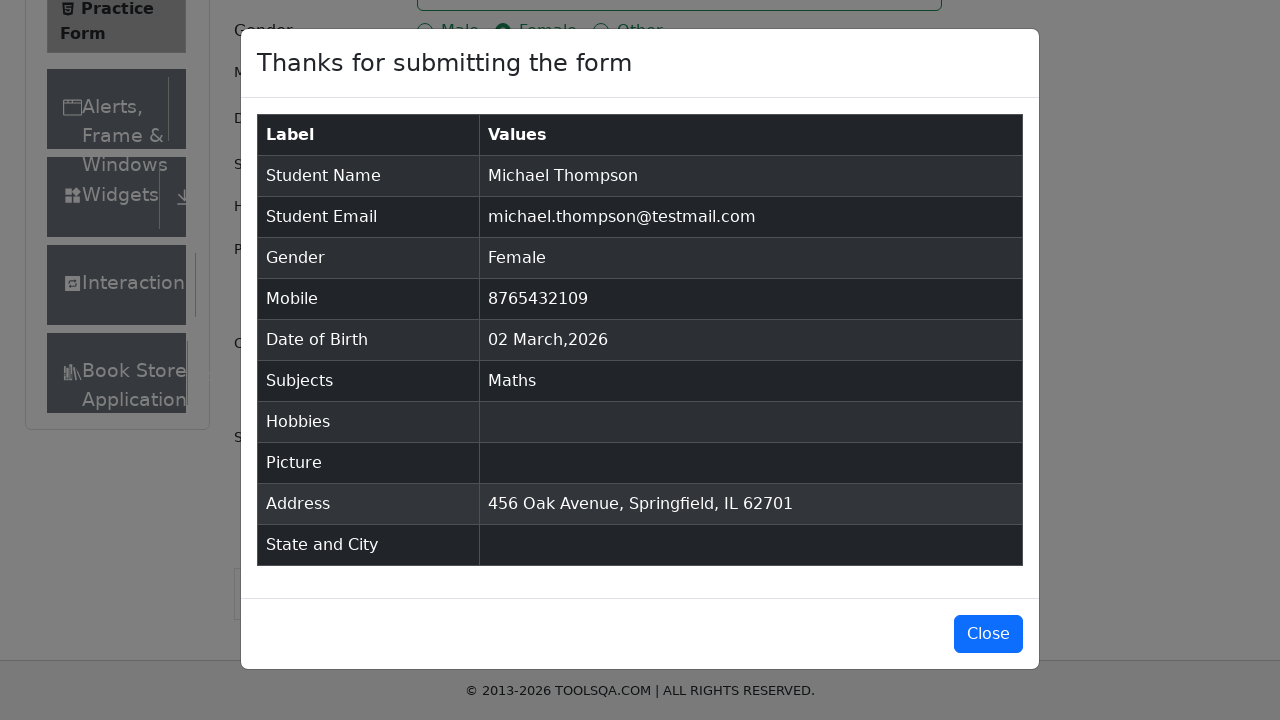

Verified Student Email in modal matches 'michael.thompson@testmail.com'
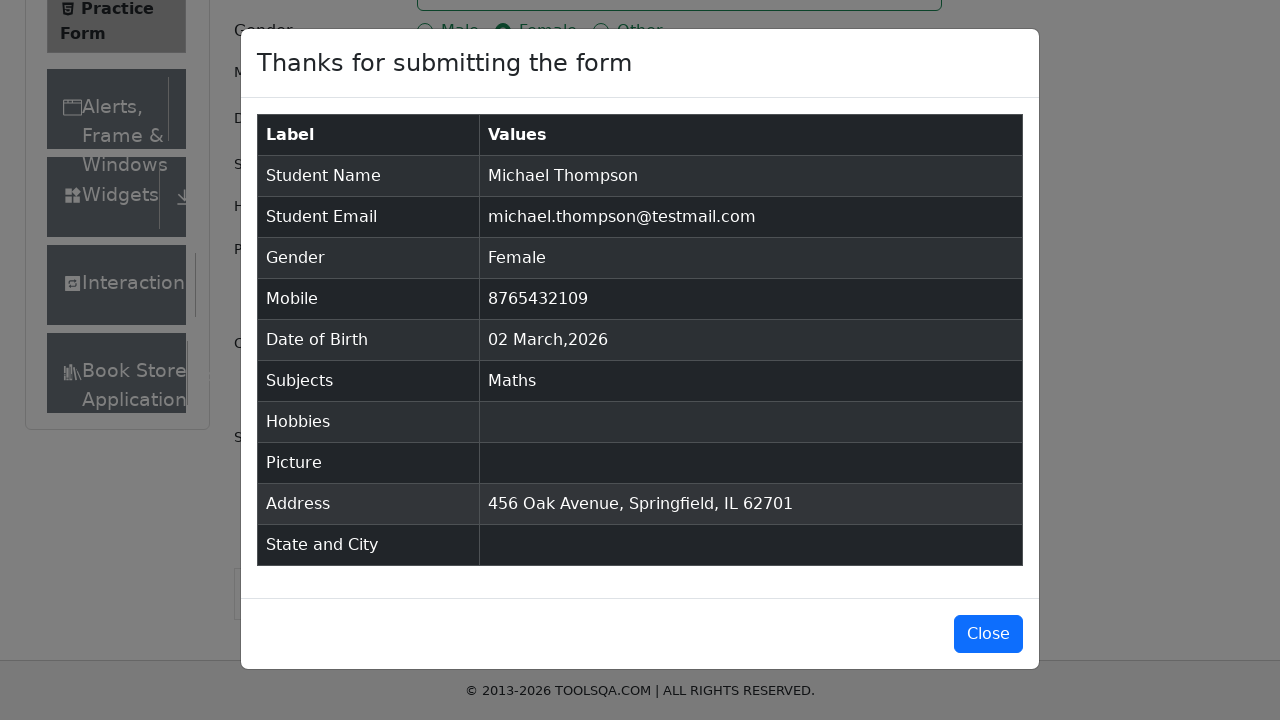

Verified Gender in modal matches 'Female'
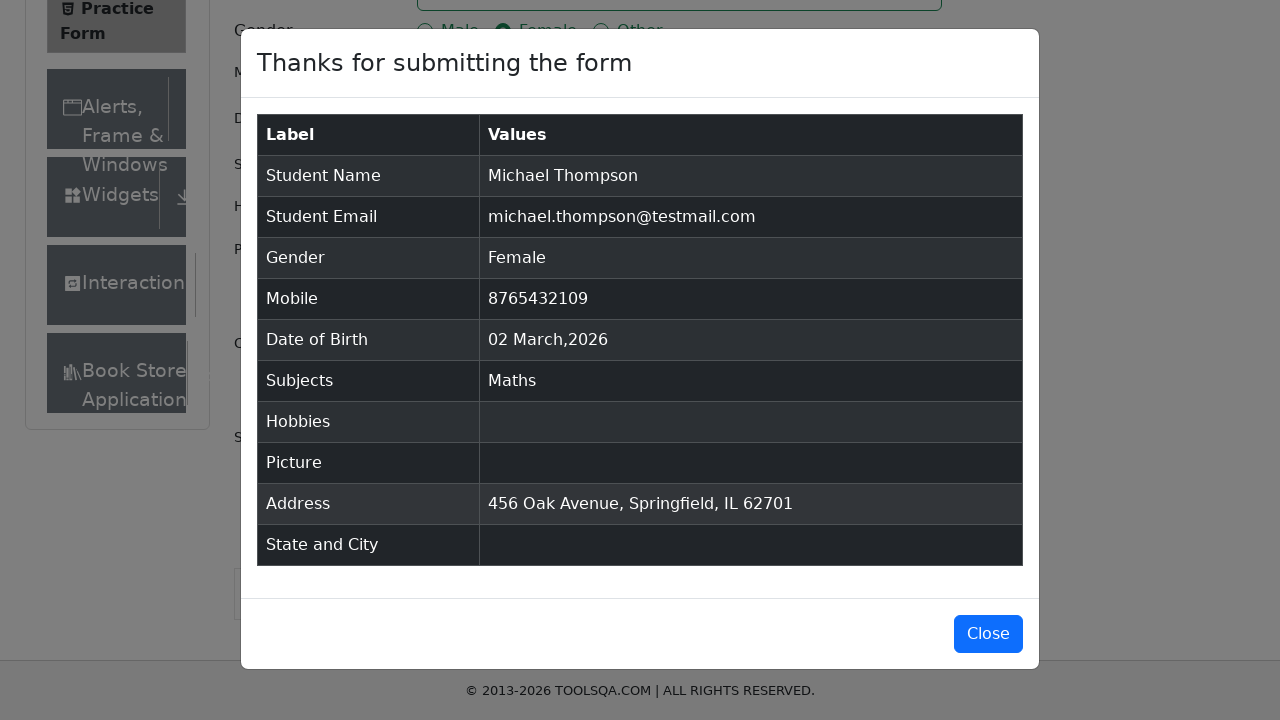

Verified Mobile in modal matches '8765432109'
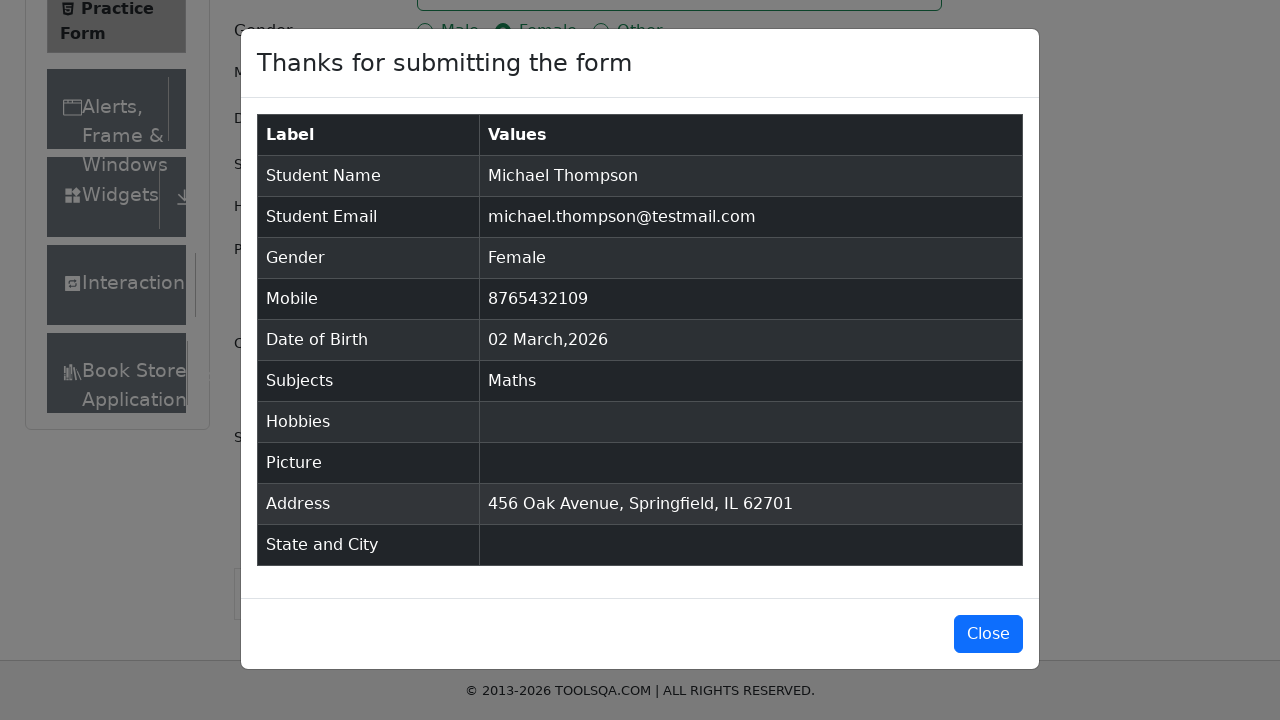

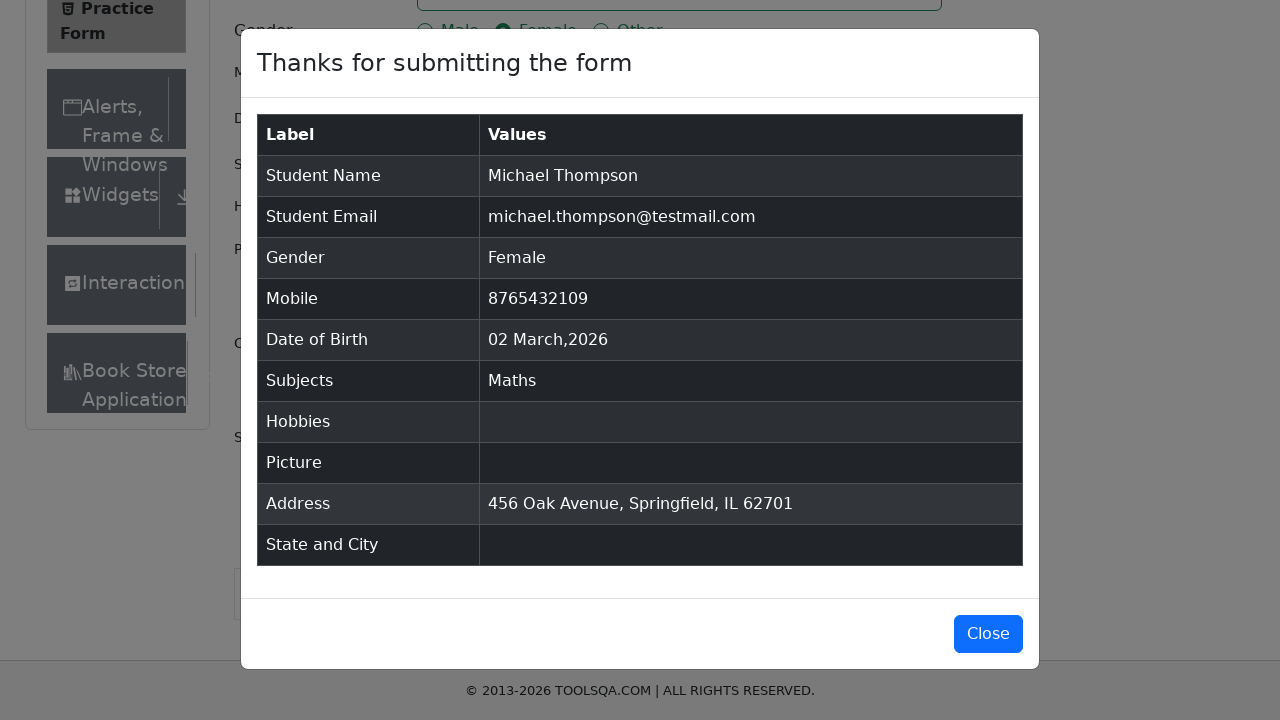